Tests form filling by clearing and typing into name and message fields, then submitting the form

Starting URL: http://www.ultimateqa.com/filling-out-forms/

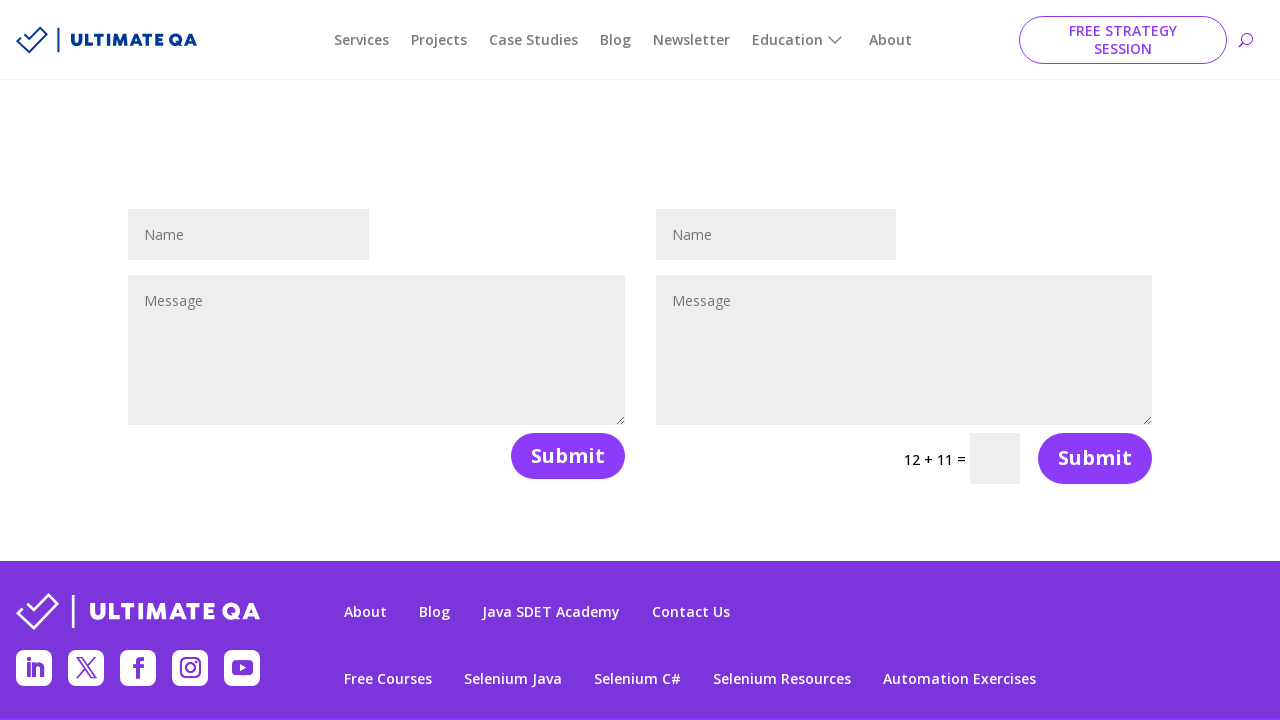

Cleared the name field on #et_pb_contact_name_1
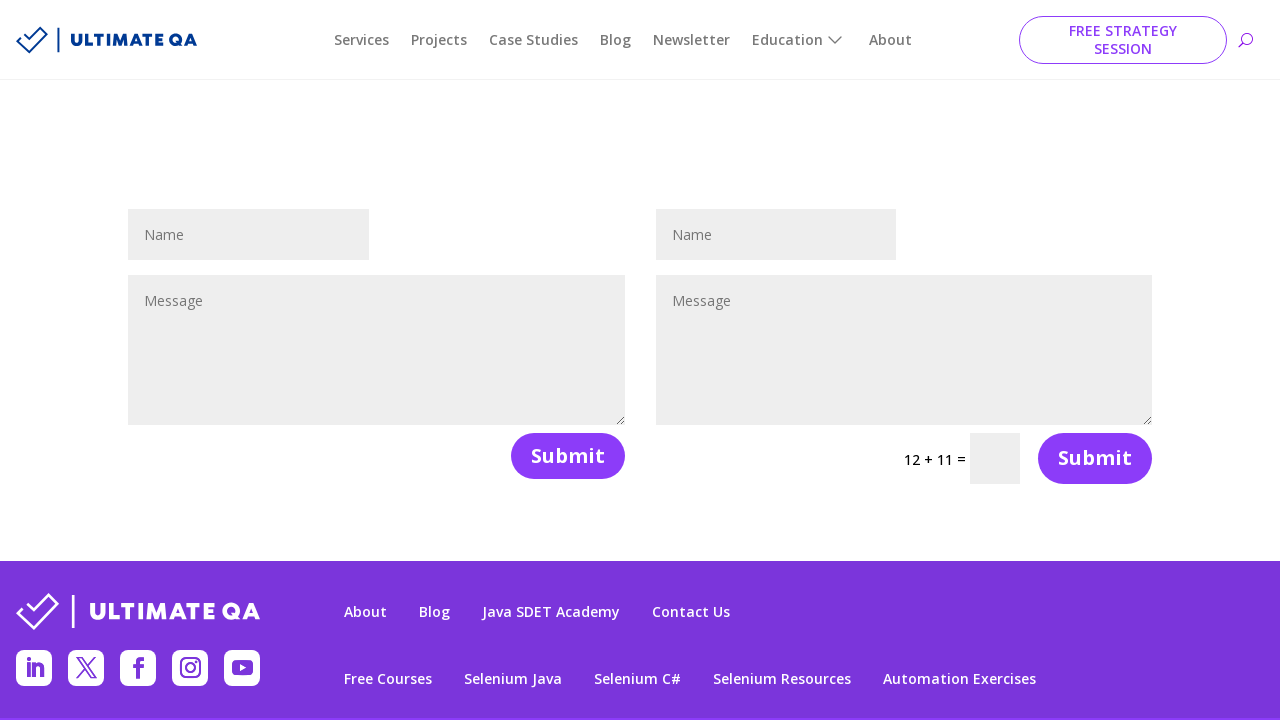

Filled name field with 'John Smith' on #et_pb_contact_name_1
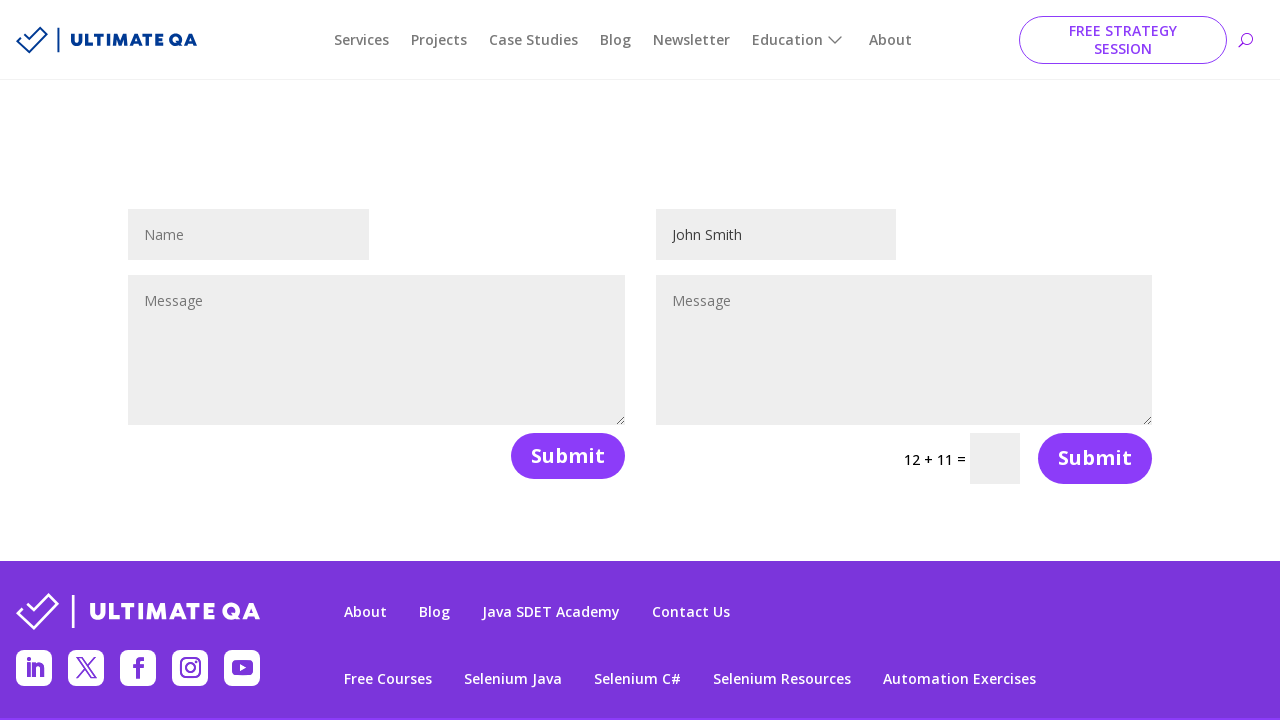

Cleared the message field on #et_pb_contact_message_1
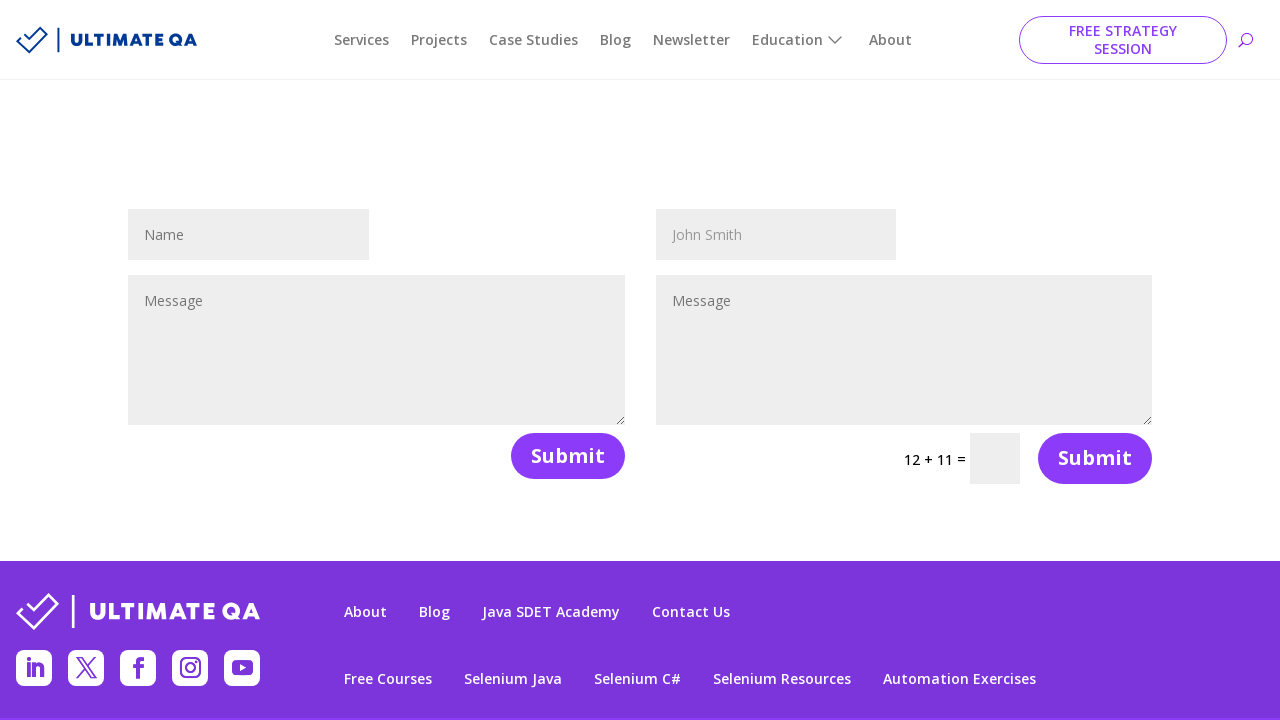

Filled message field with 'This is a test message for the form' on #et_pb_contact_message_1
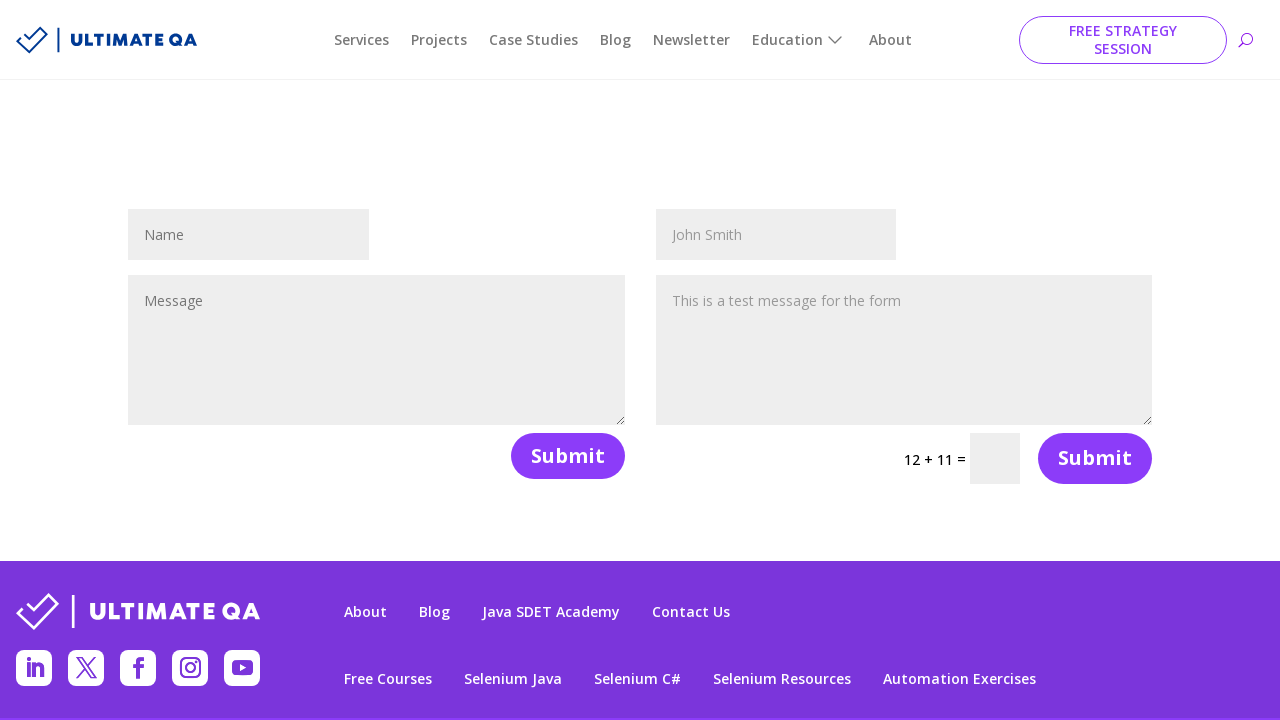

Clicked the form submit button at (559, 456) on .et_contact_bottom_container >> nth=0
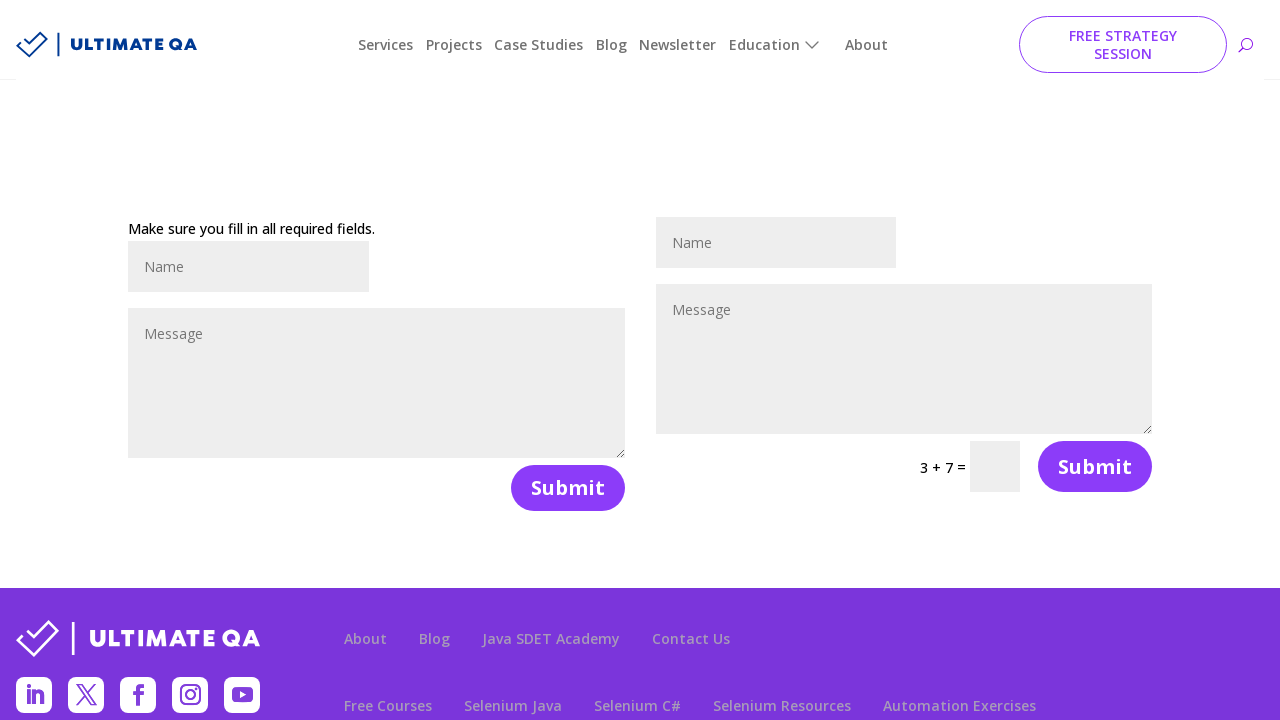

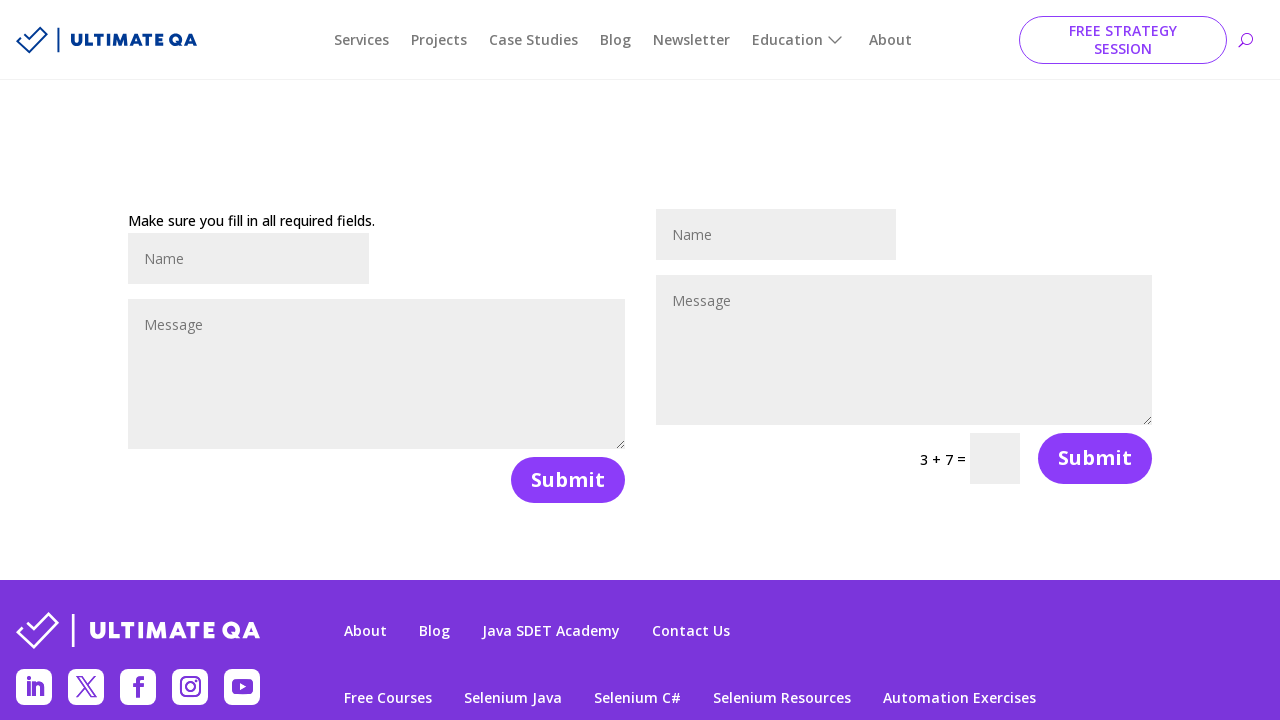